Tests the add/remove elements functionality by clicking the "Add Element" button to create a new element, then clicking the "Delete" button to remove it.

Starting URL: https://the-internet.herokuapp.com/add_remove_elements/

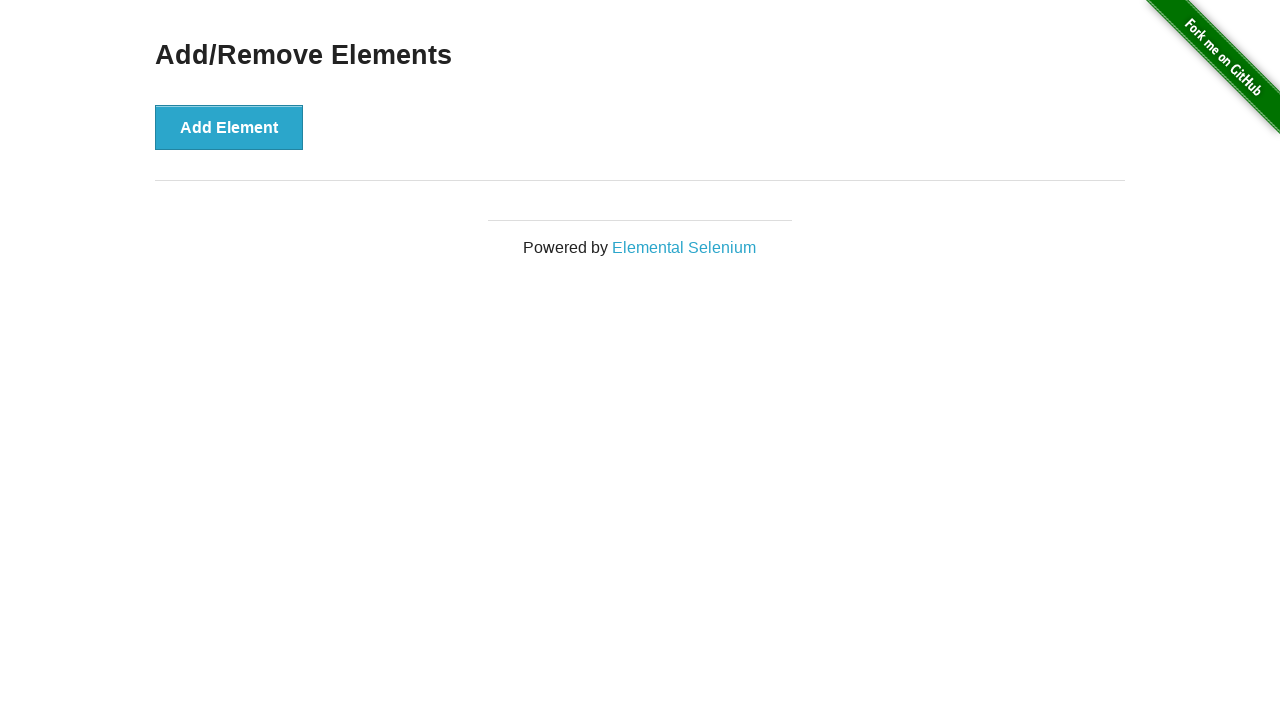

Clicked 'Add Element' button to create a new element at (229, 127) on xpath=//button[contains(text(),'Add Element')]
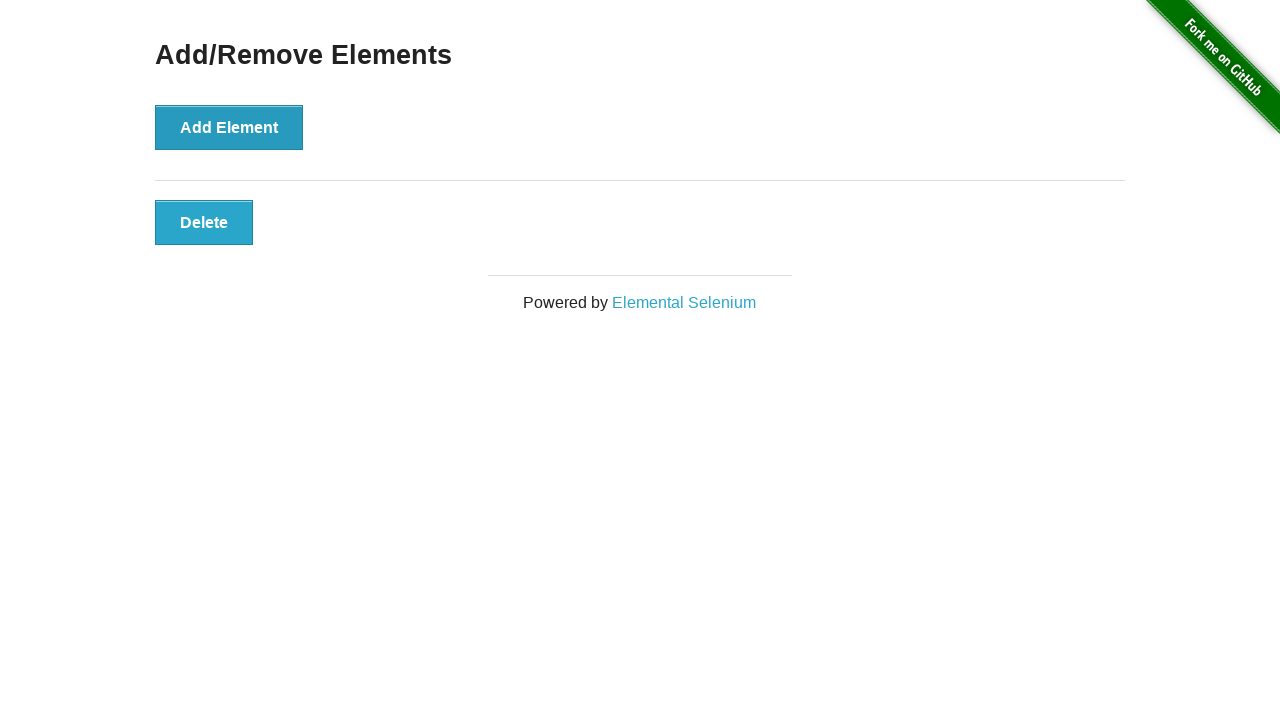

Delete button appeared after adding element
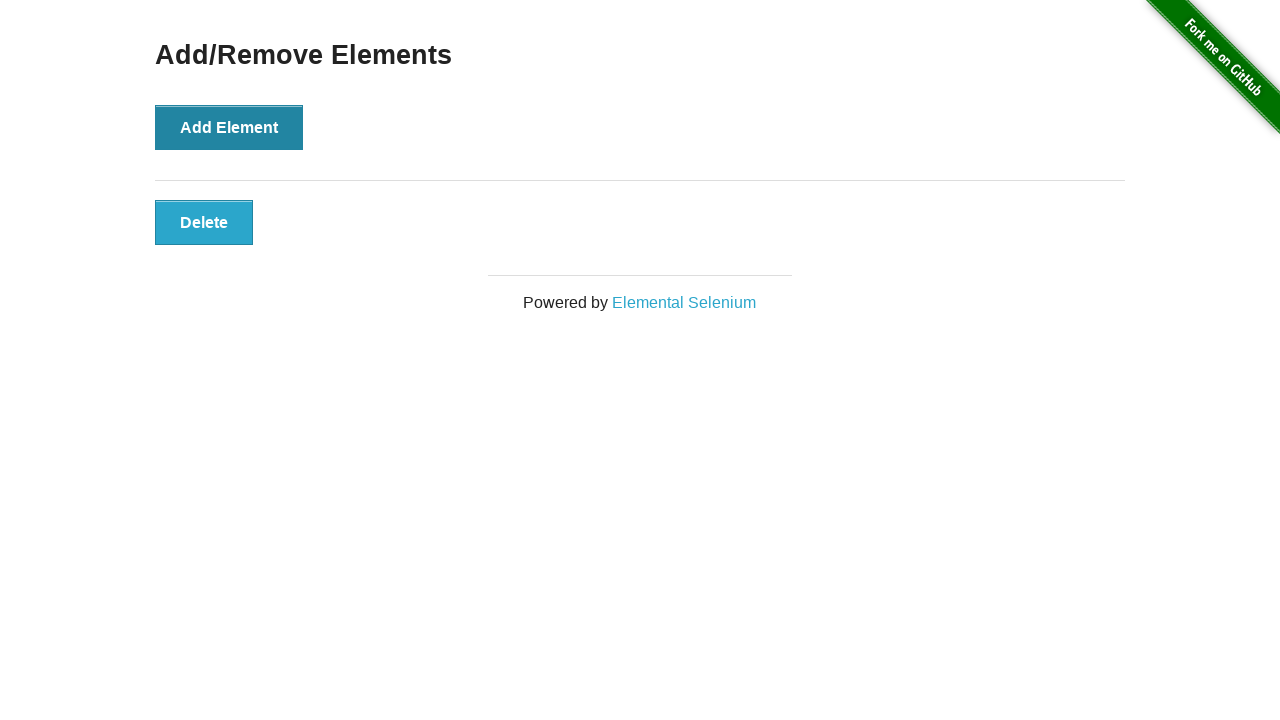

Clicked 'Delete' button to remove the added element at (204, 222) on xpath=//button[contains(text(),'Delete')]
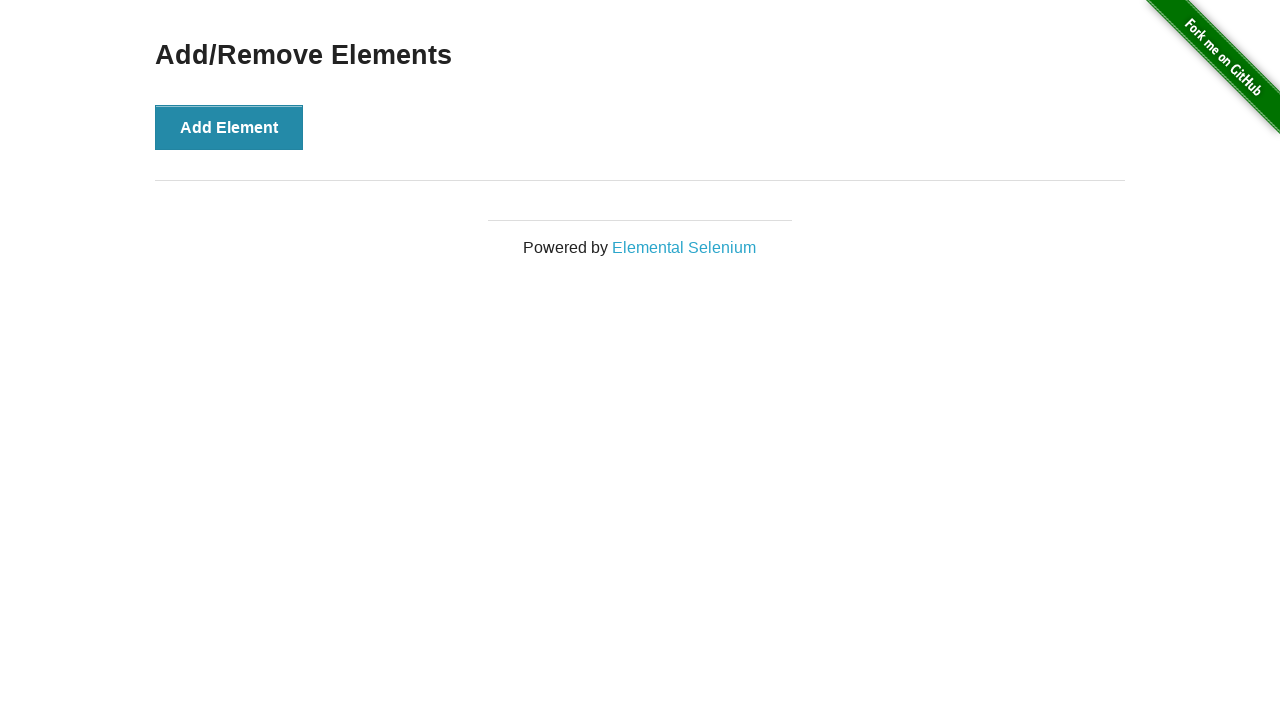

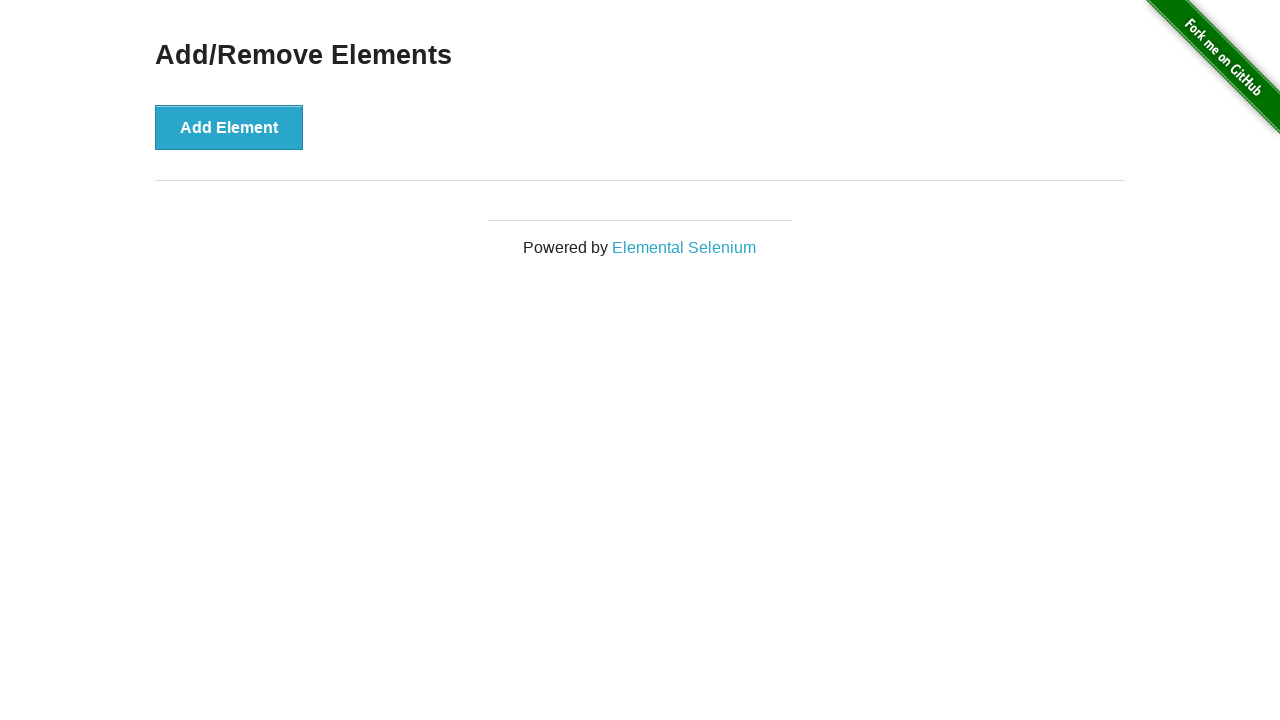